Tests filling a credit card field partially, clearing it, then filling it completely with a formatted card number

Starting URL: https://osstep.github.io/action_fill

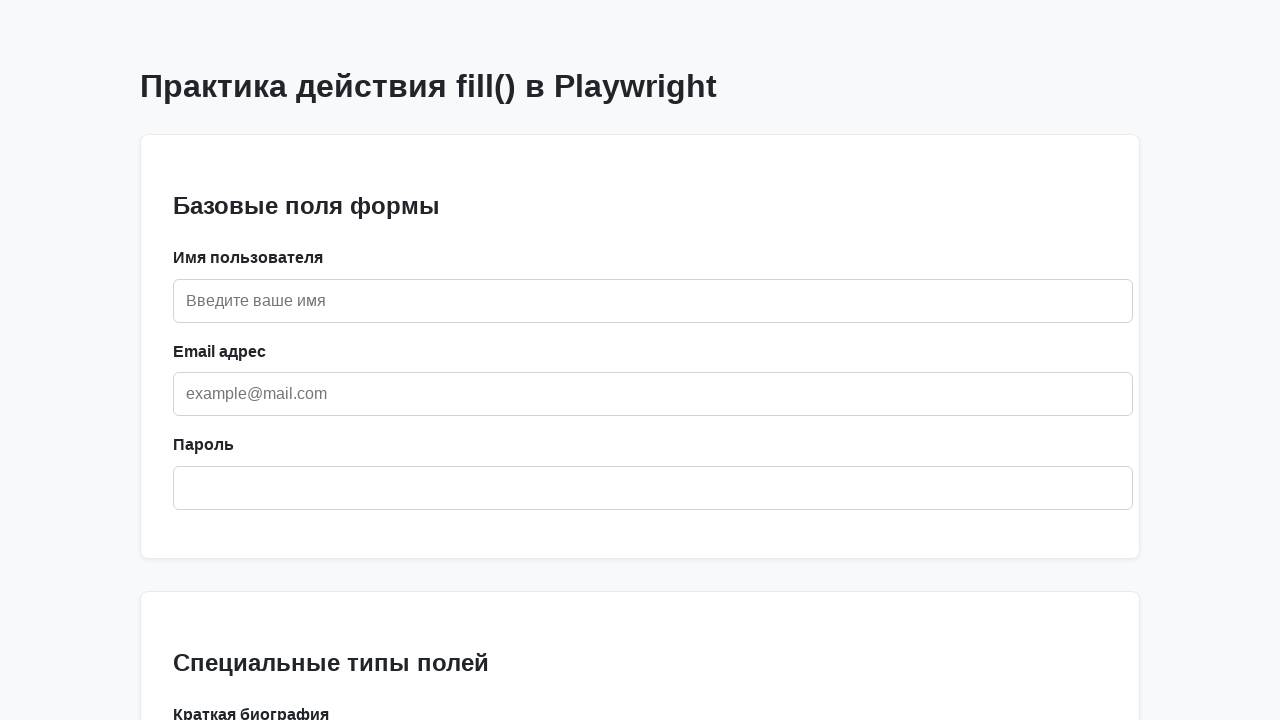

Navigated to credit card form page
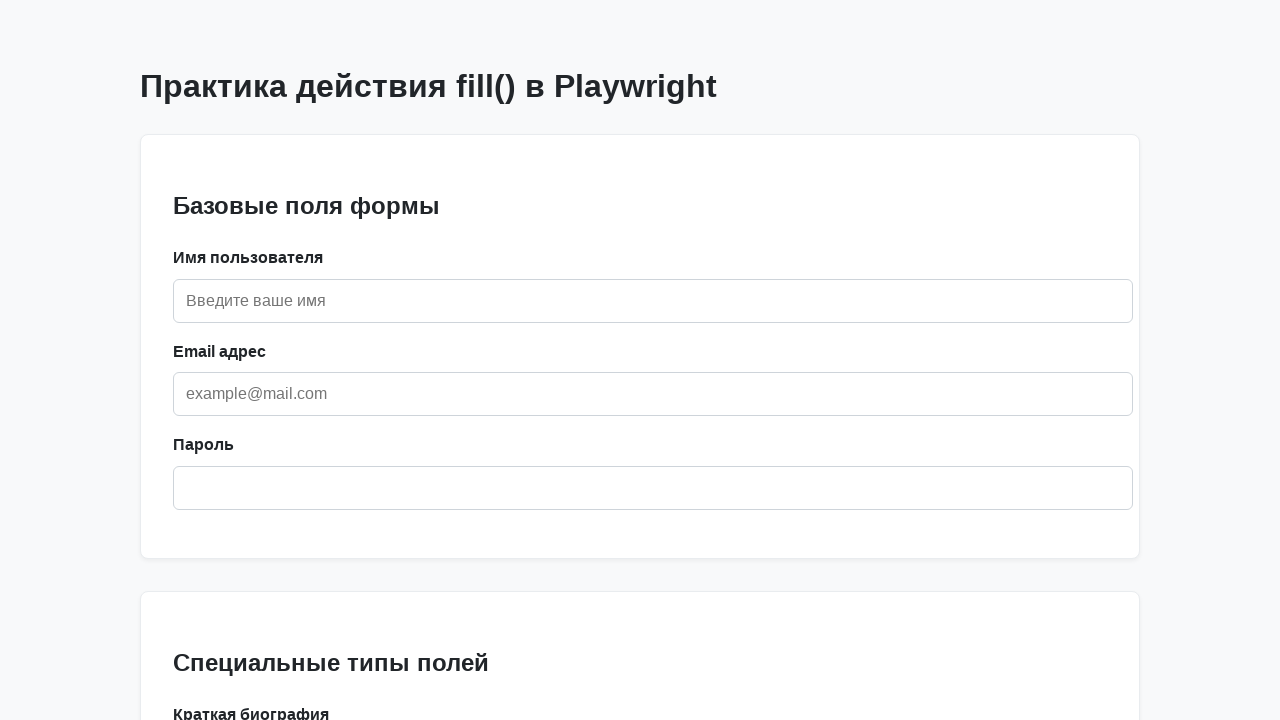

Located credit card field by label 'Кредитная карта'
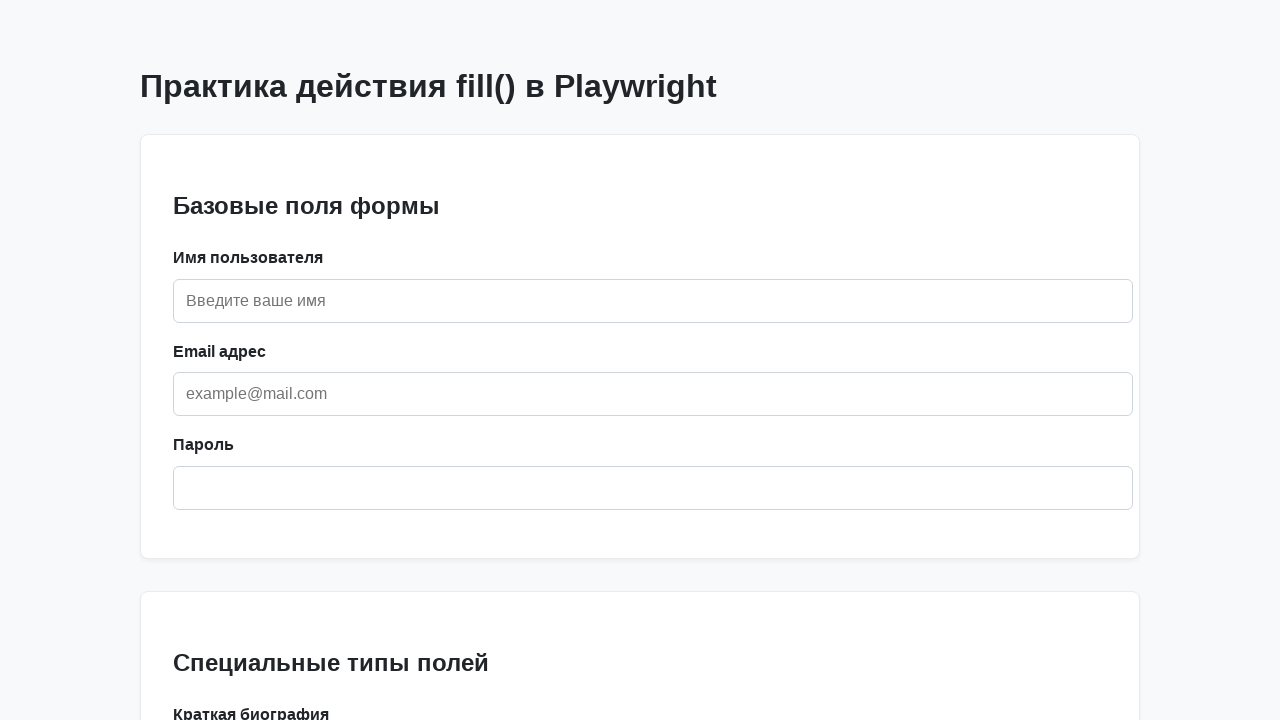

Filled credit card field partially with '1234' on internal:label="\u041a\u0440\u0435\u0434\u0438\u0442\u043d\u0430\u044f \u043a\u0
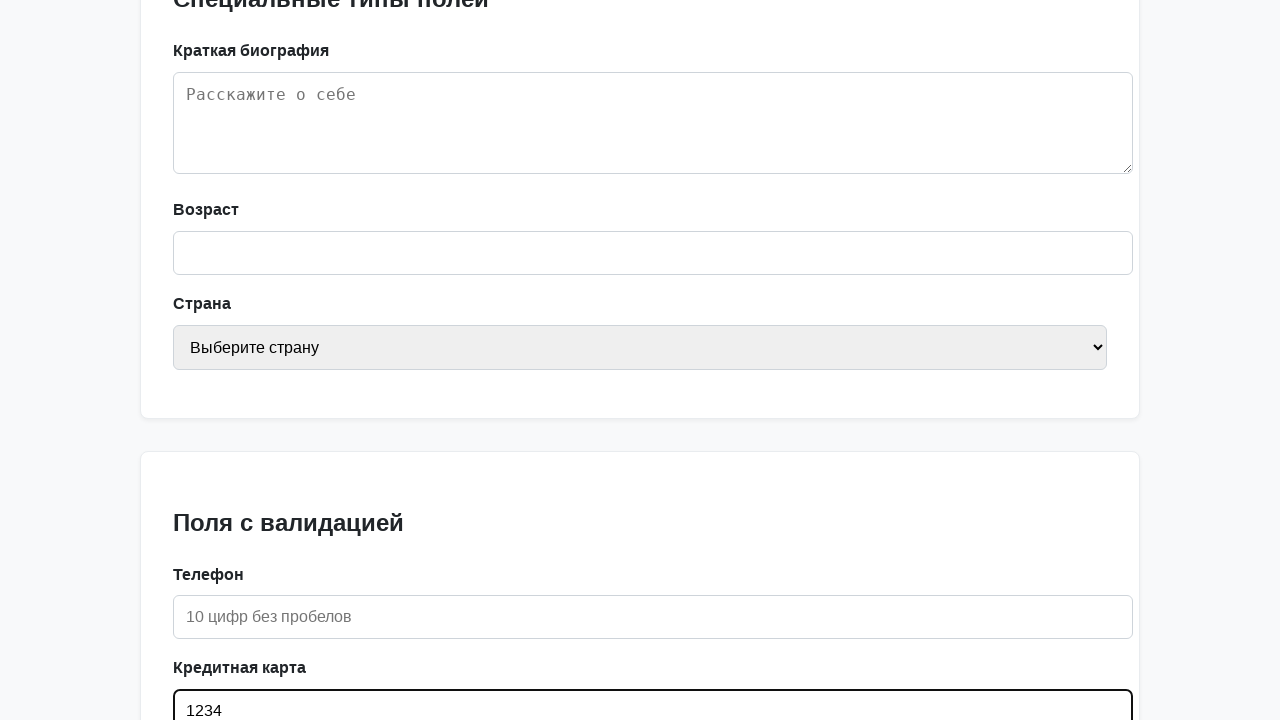

Verified credit card field contains '1234'
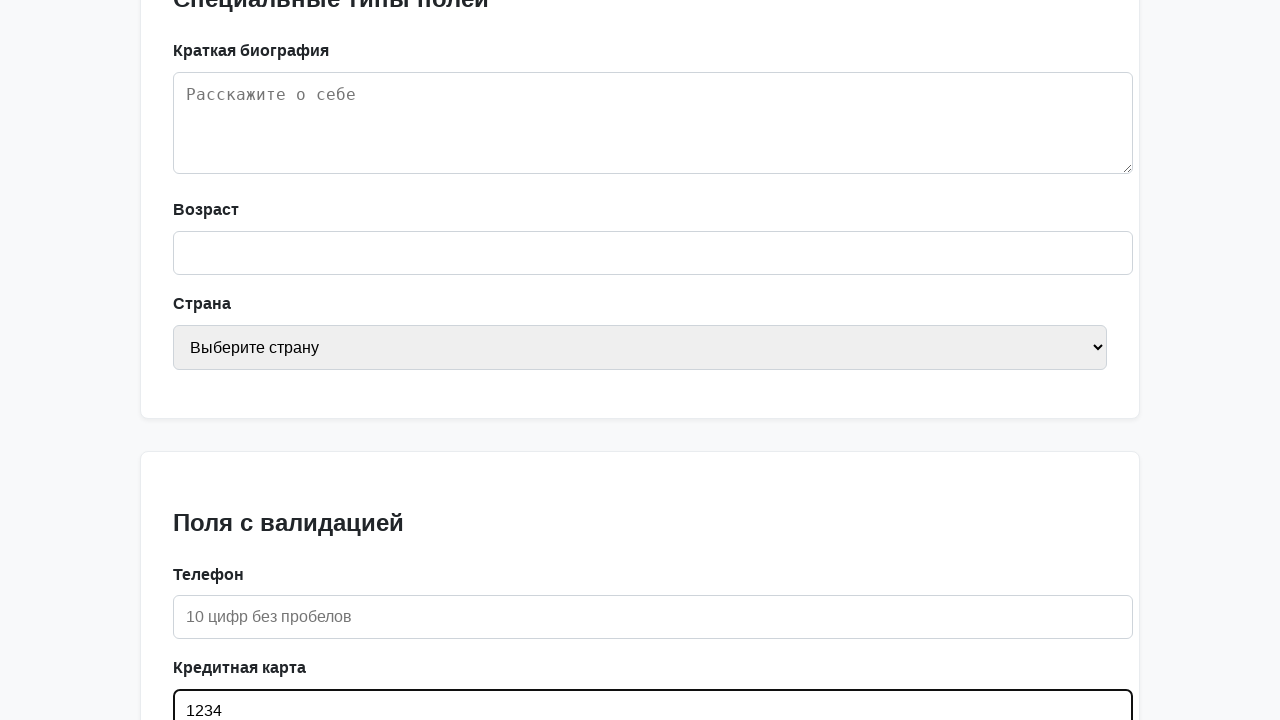

Cleared credit card field on internal:label="\u041a\u0440\u0435\u0434\u0438\u0442\u043d\u0430\u044f \u043a\u0
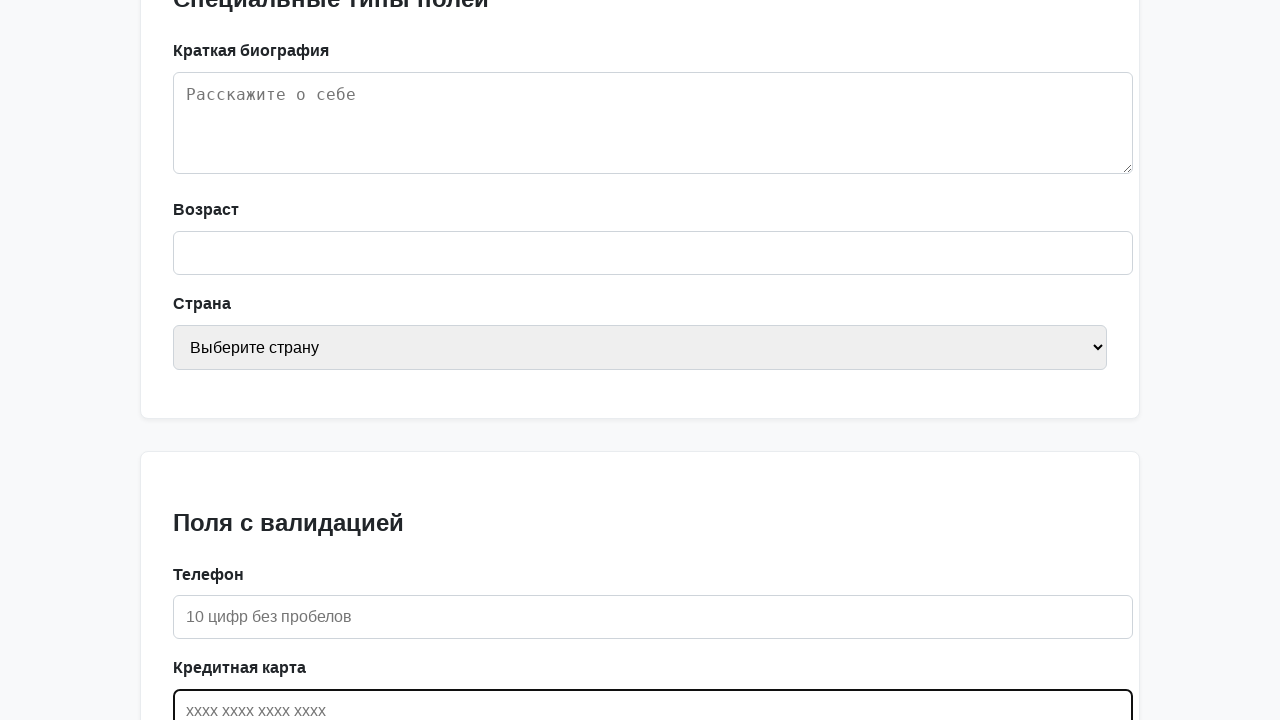

Verified credit card field is empty
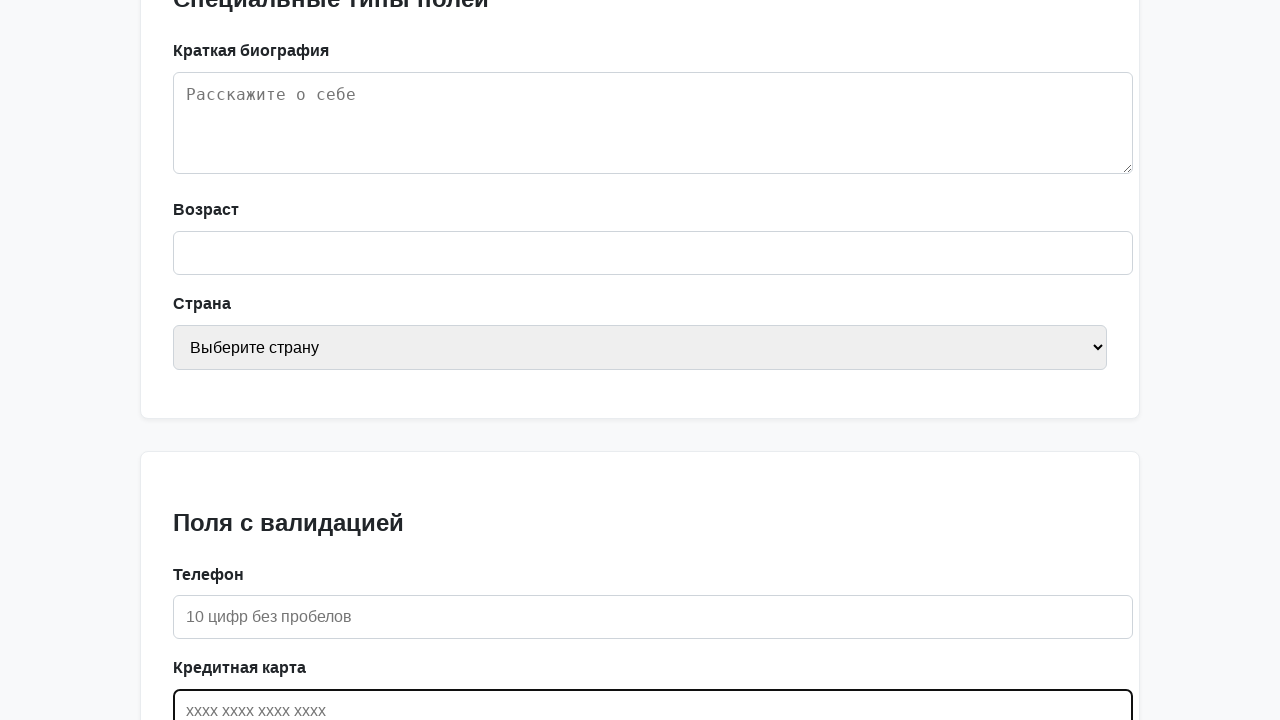

Filled credit card field completely with formatted number '1234 5678 9012 3456' on internal:label="\u041a\u0440\u0435\u0434\u0438\u0442\u043d\u0430\u044f \u043a\u0
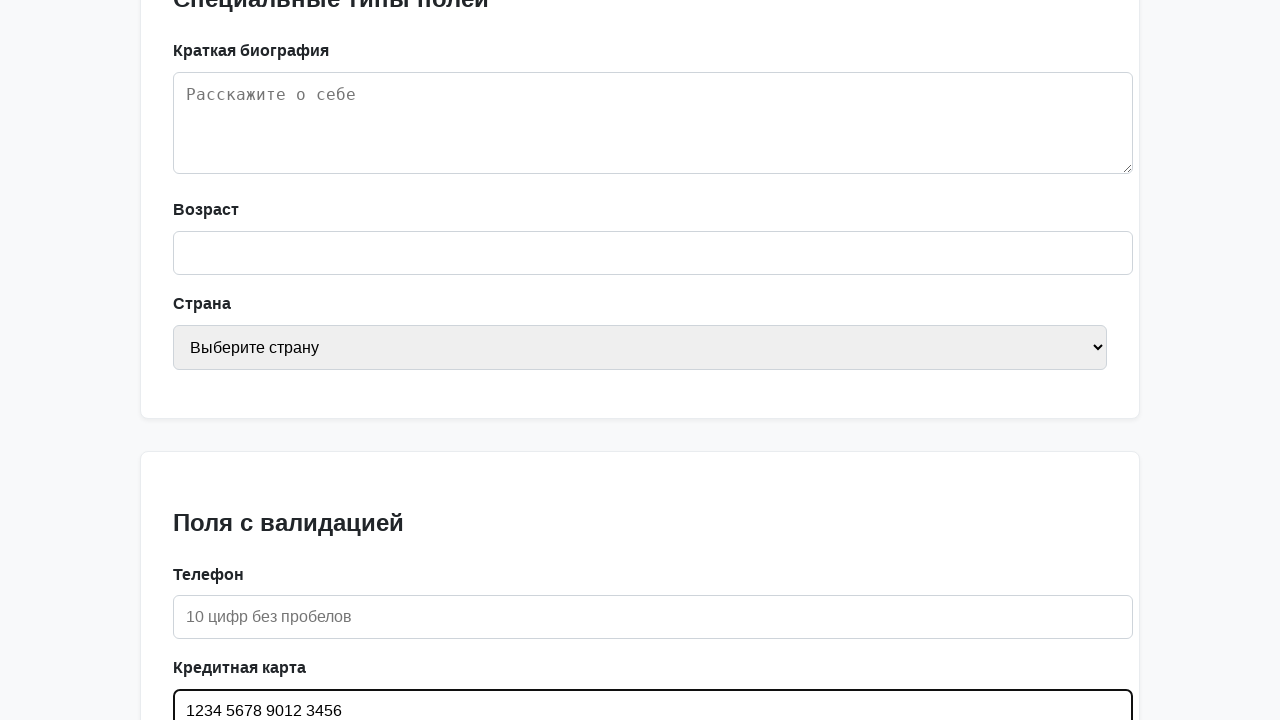

Verified credit card field contains complete formatted number '1234 5678 9012 3456'
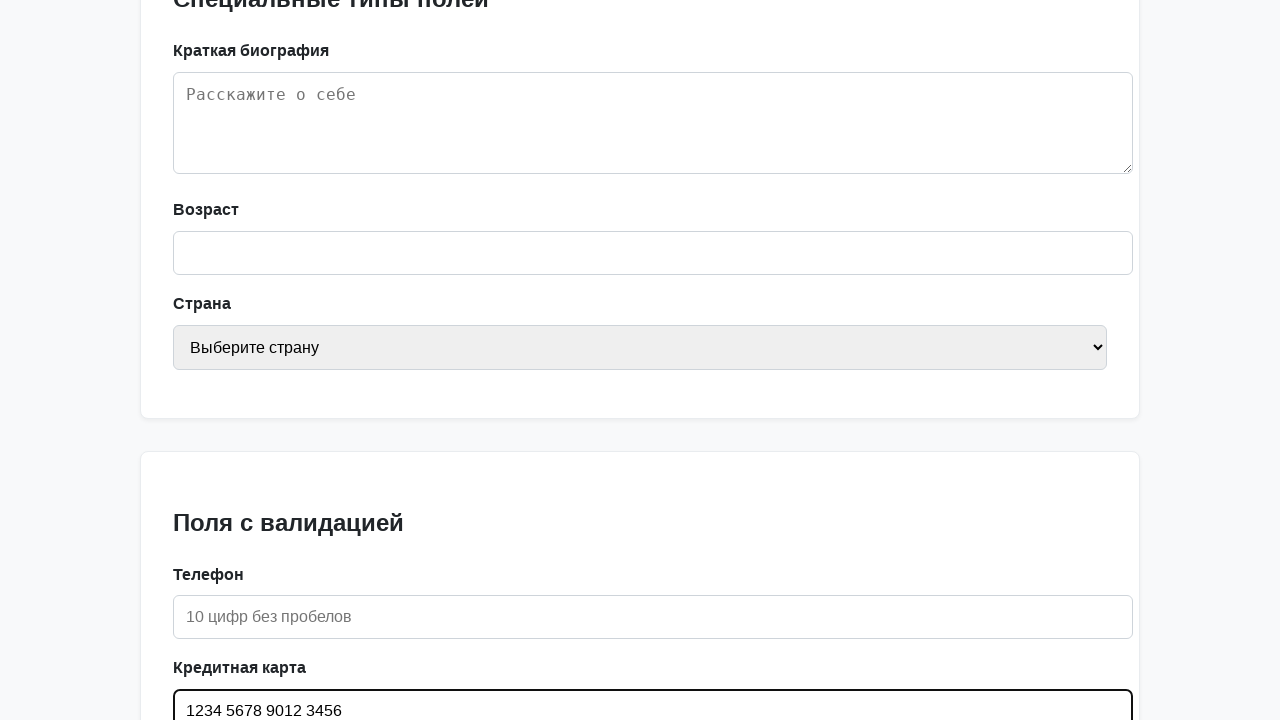

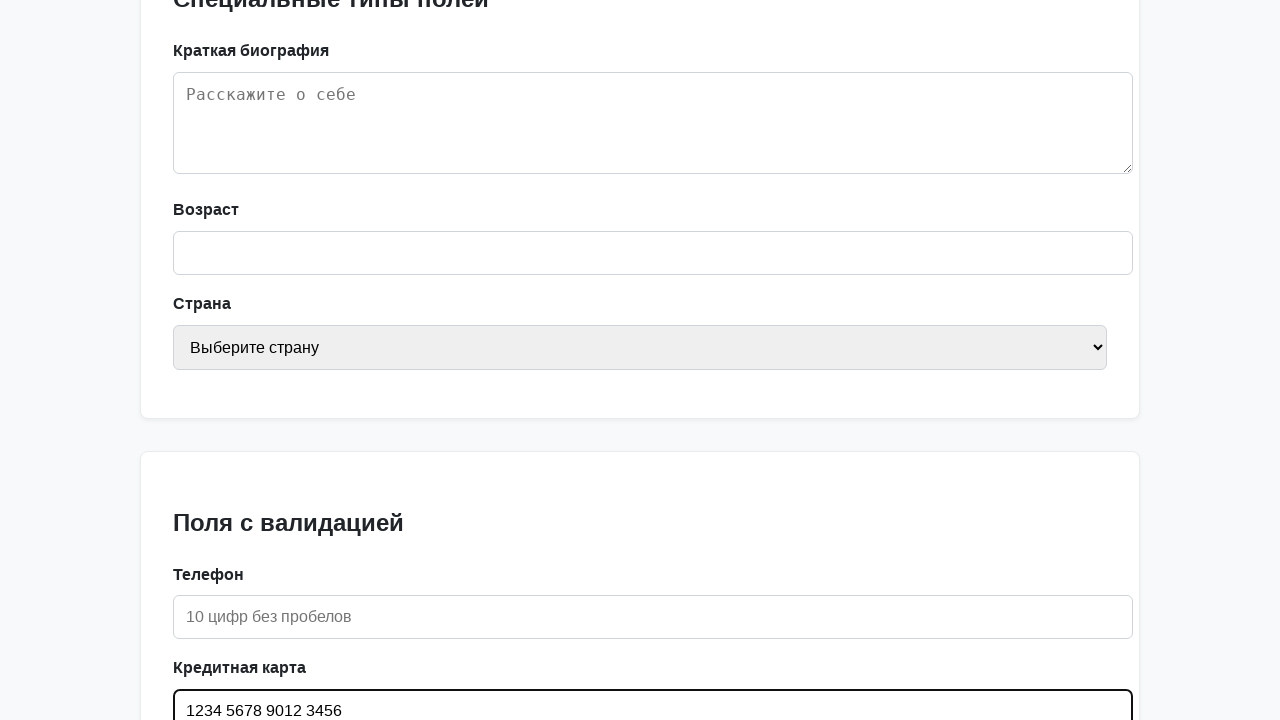